Tests drag and drop functionality by dragging an element from source to target location

Starting URL: https://jqueryui.com/resources/demos/droppable/default.html

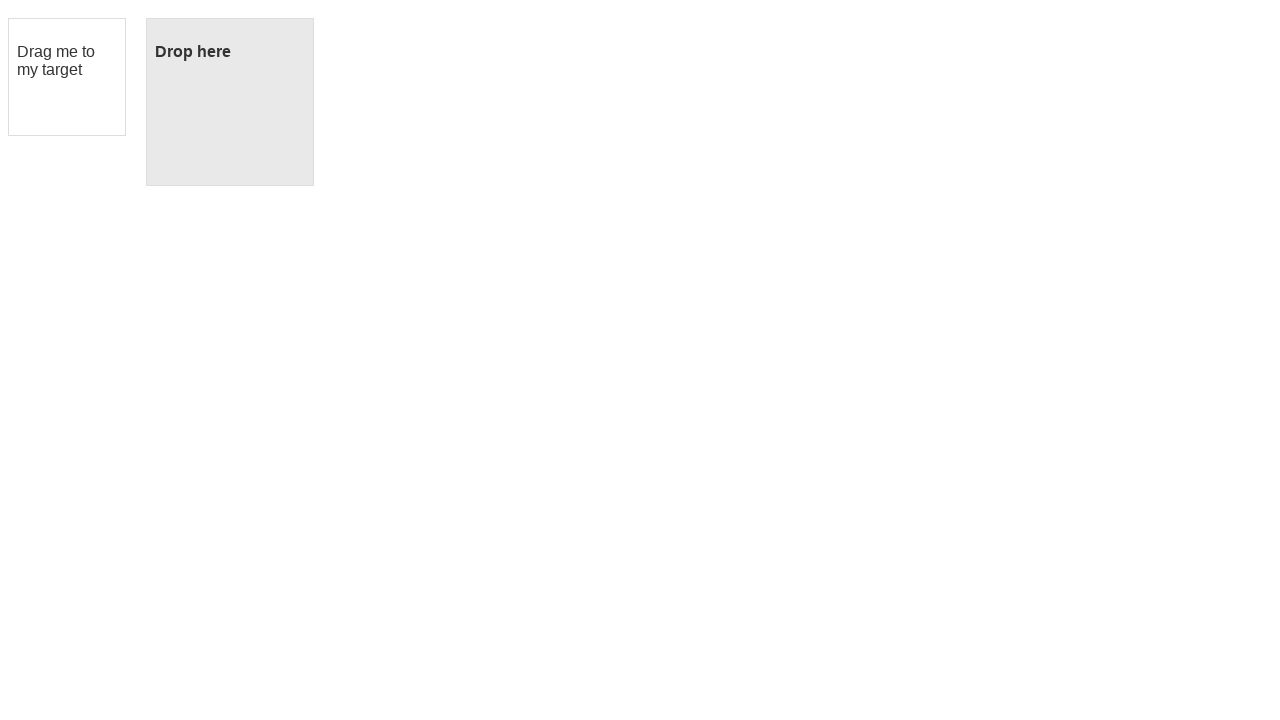

Navigated to jQuery UI droppable demo page
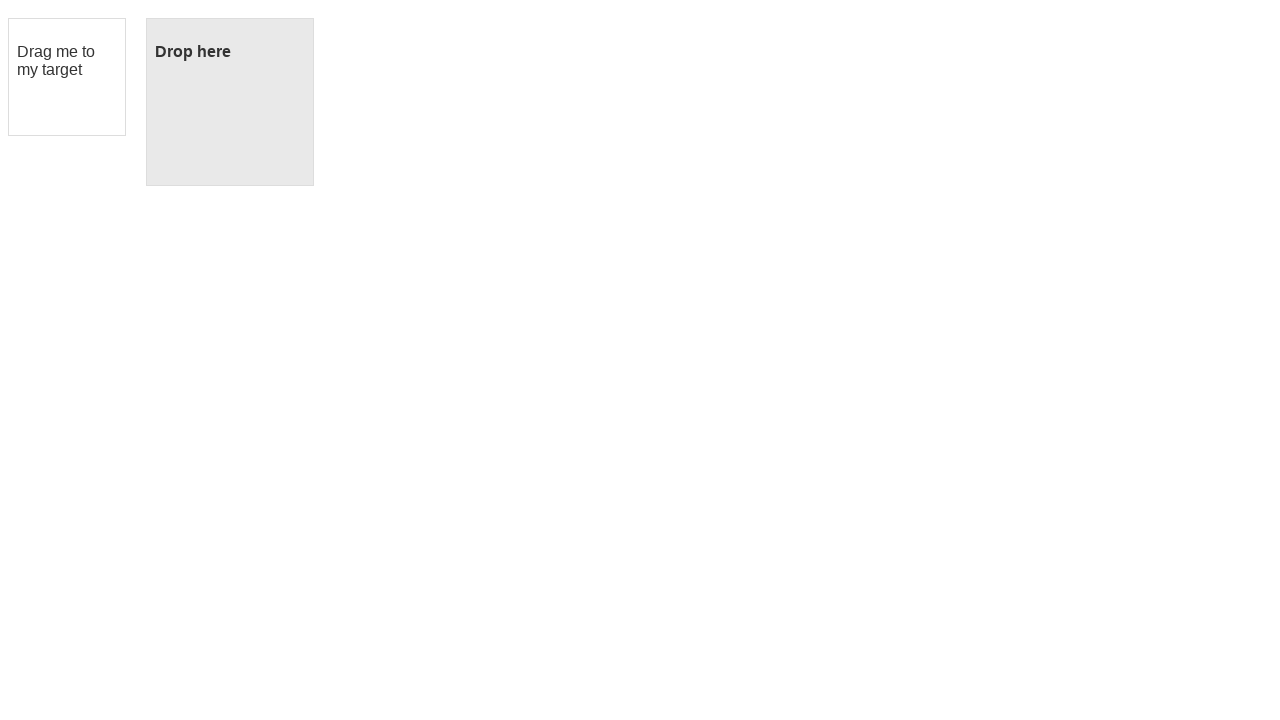

Located draggable source element
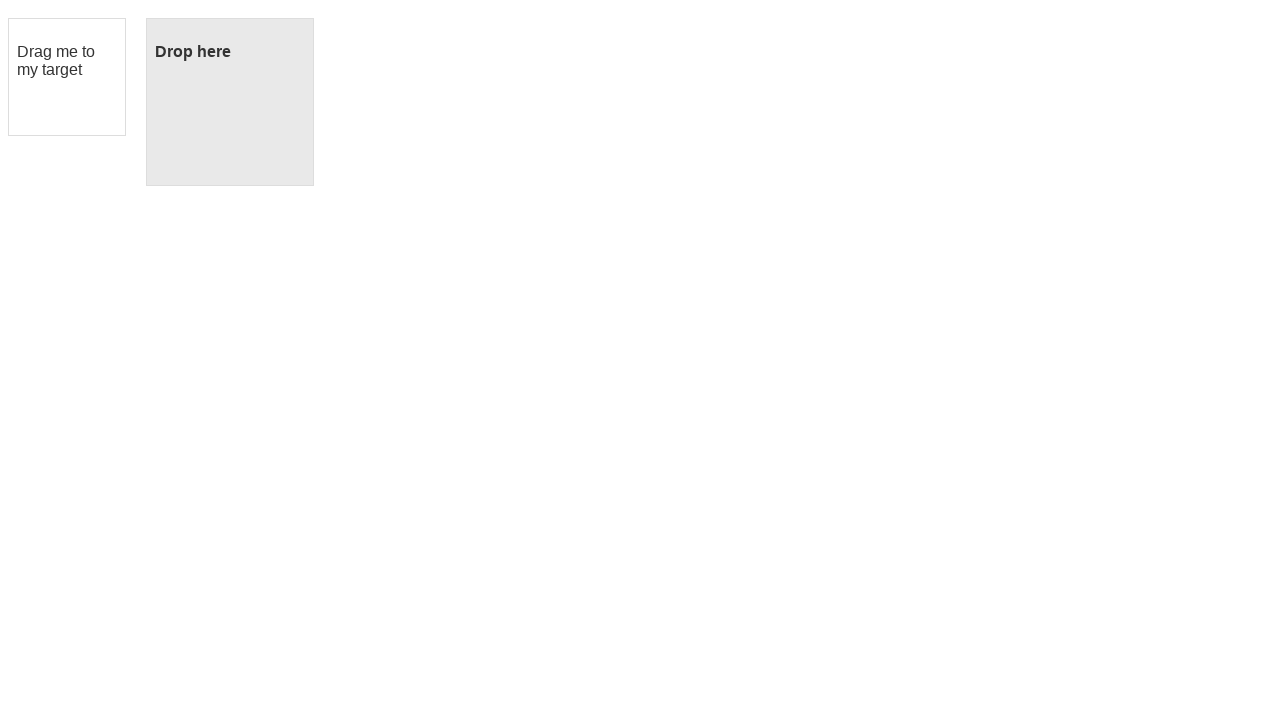

Located droppable target element
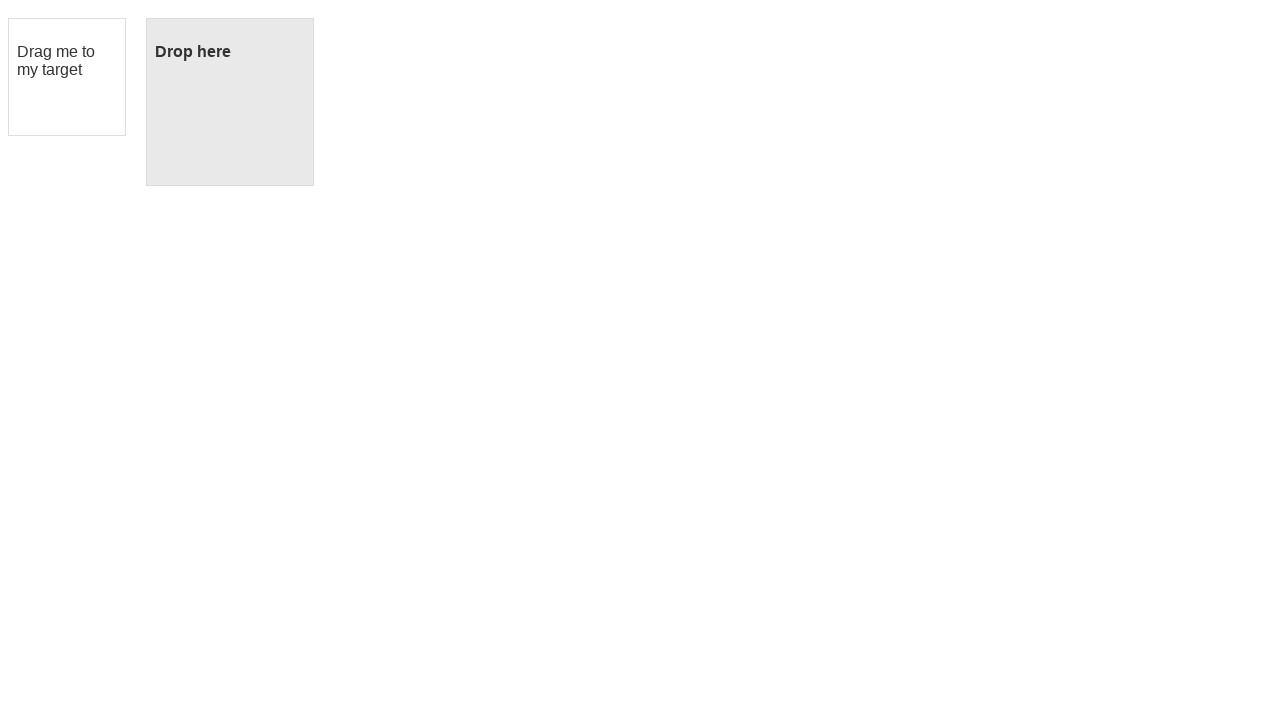

Dragged source element to target location at (230, 102)
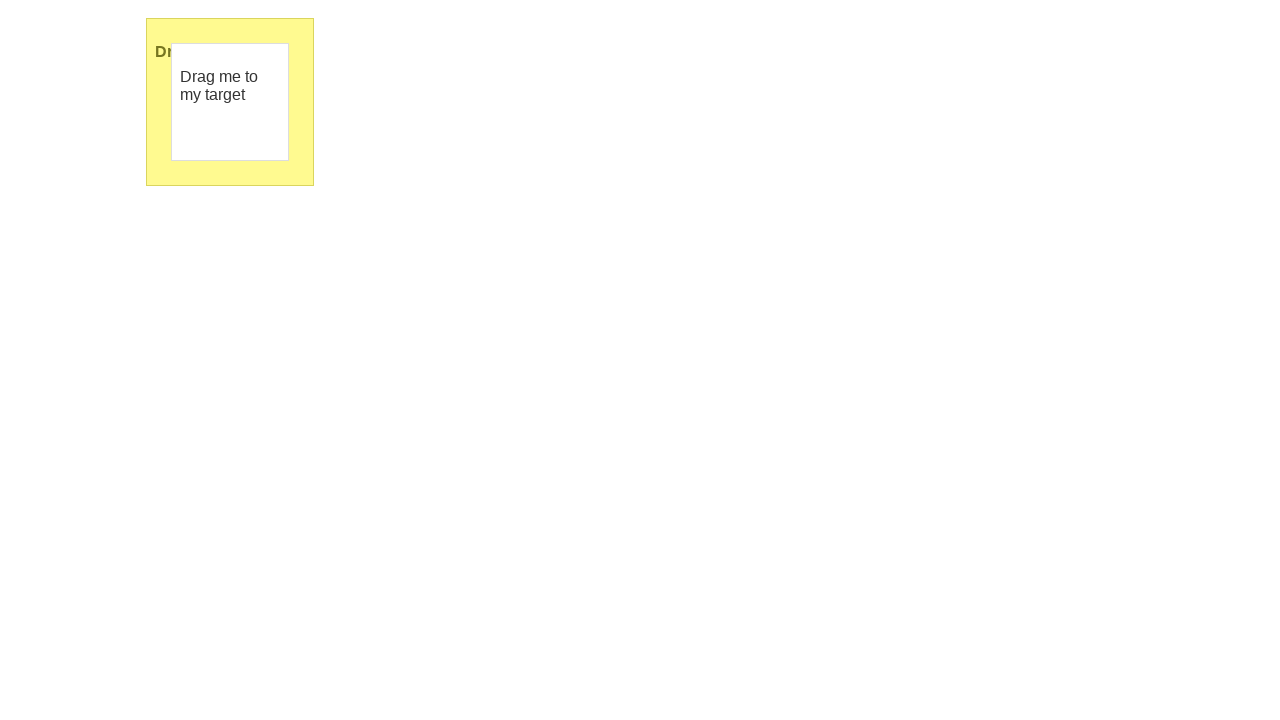

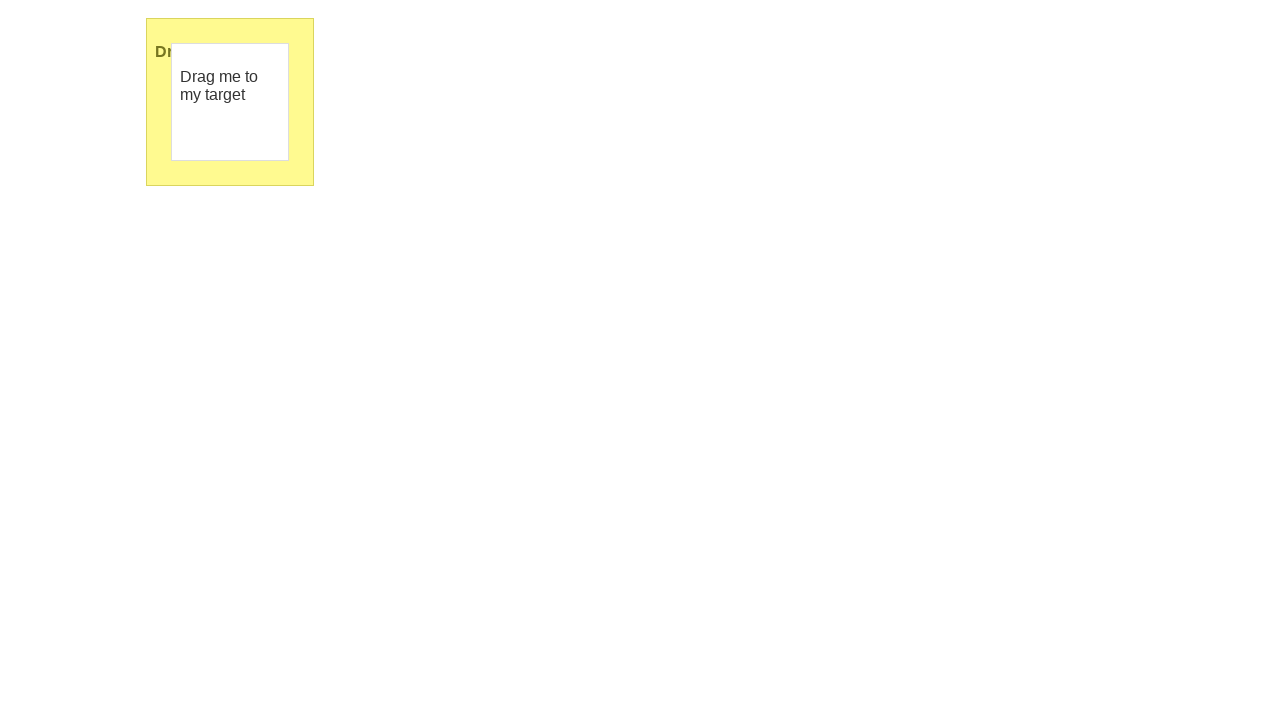